Tests locating an element by ID attribute and filling it with text on a Selenium practice form

Starting URL: https://www.tutorialspoint.com/selenium/practice/selenium_automation_practice.php

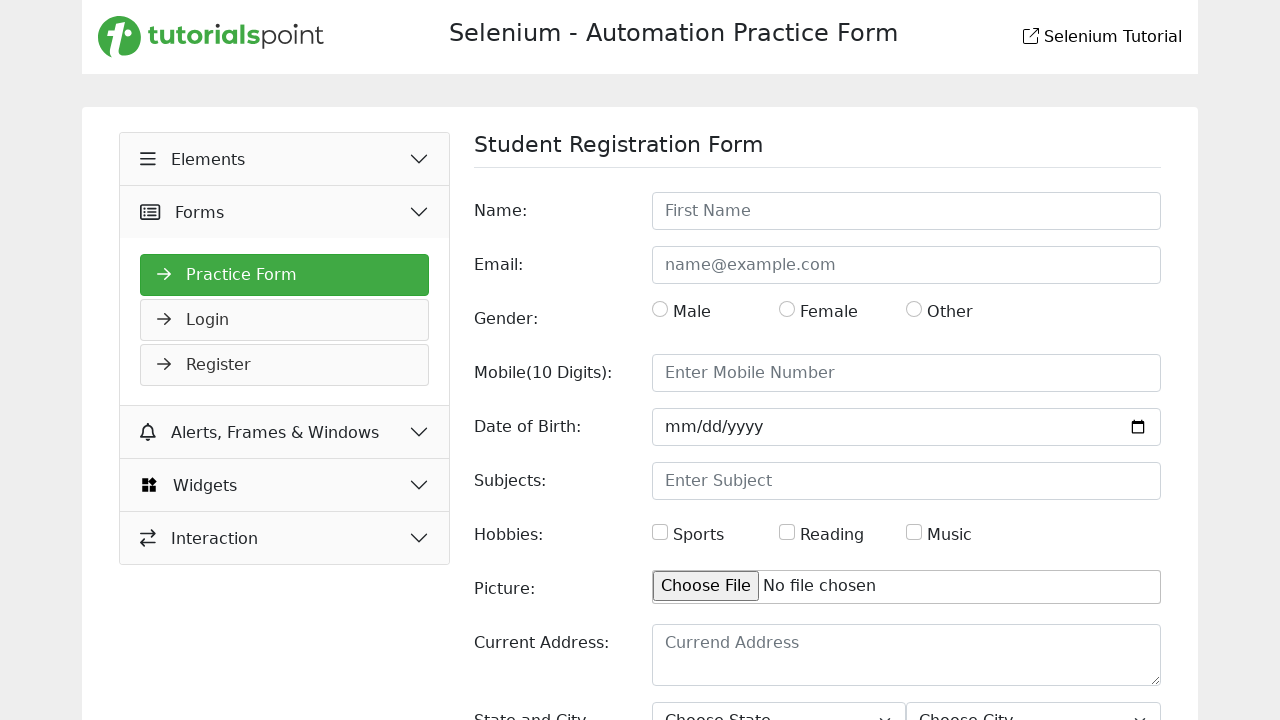

Navigated to Selenium practice form URL
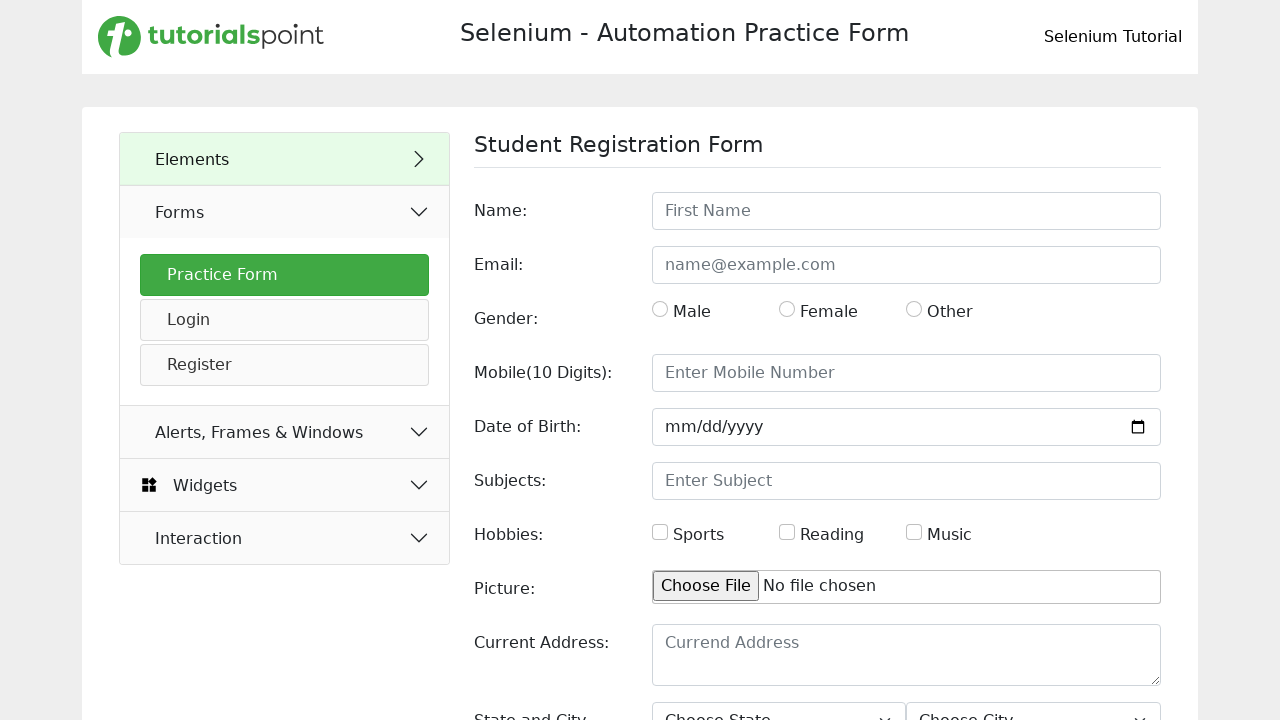

Located element by ID 'name' and filled it with 'John Smith Software Engineer' on #name
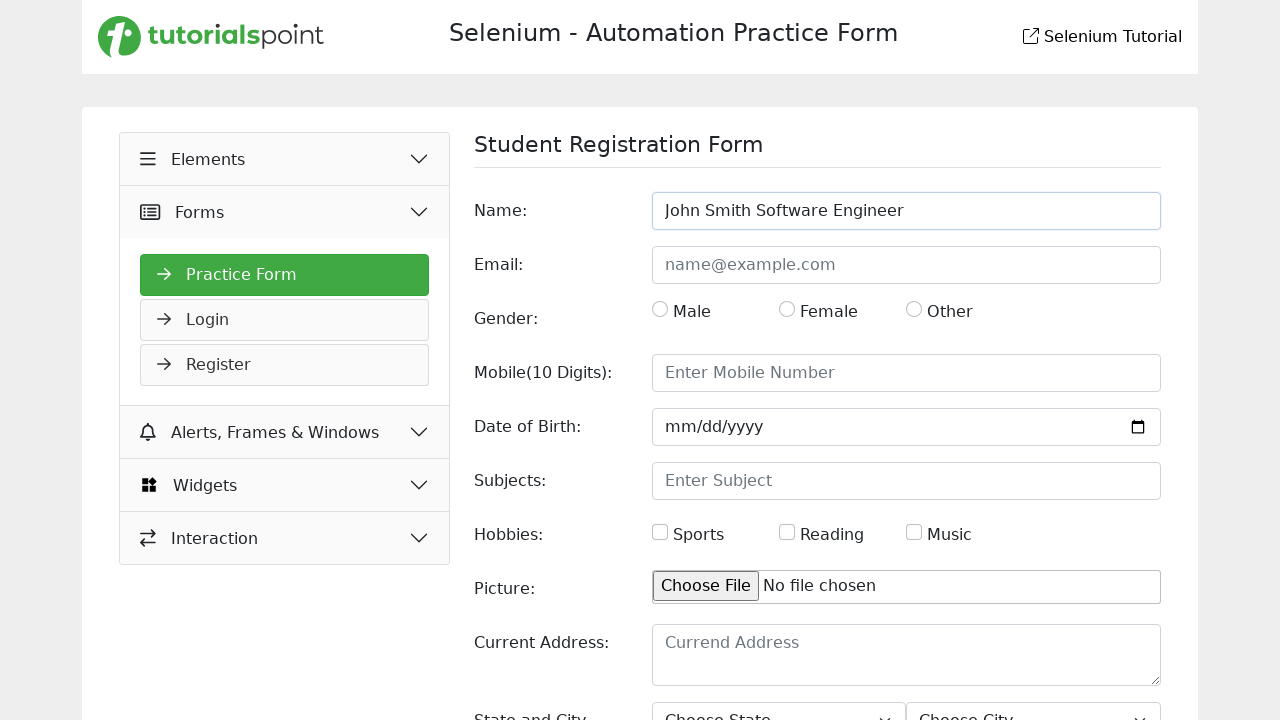

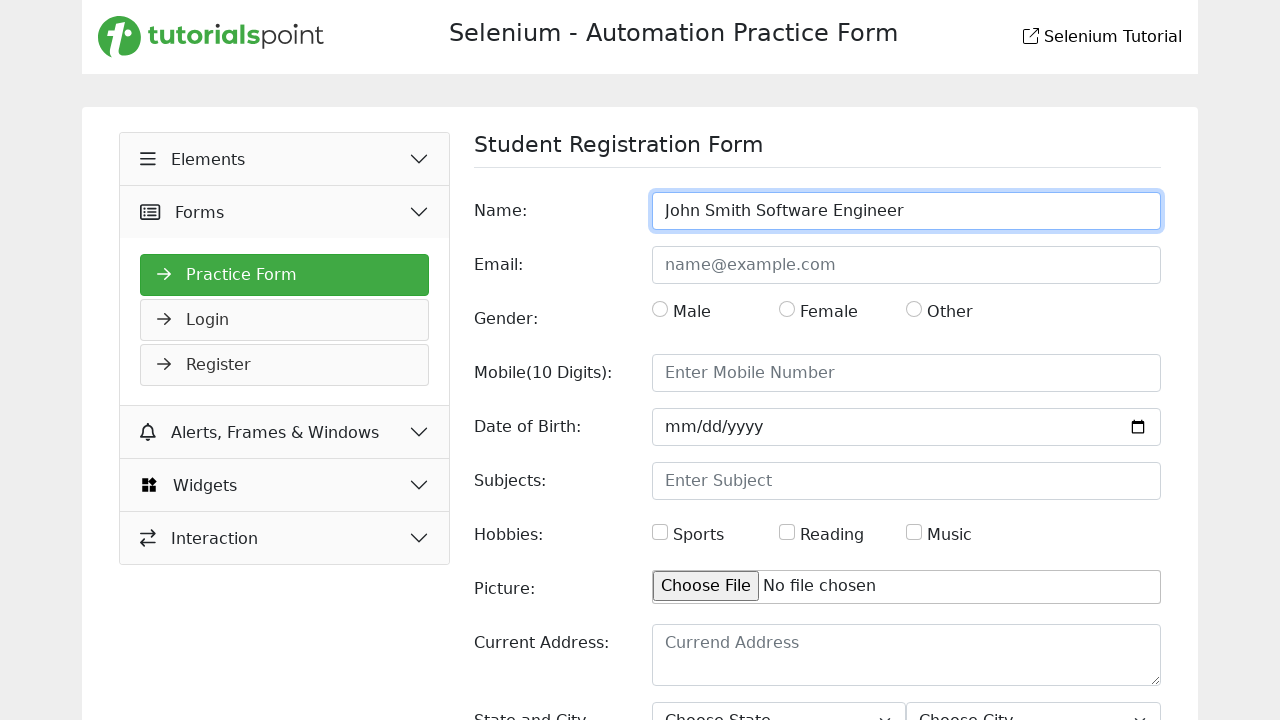